Fills out a CD case creation form with artist name, album title, track list, and selects various options for case type and paper format before submitting

Starting URL: http://www.papercdcase.com/index.php

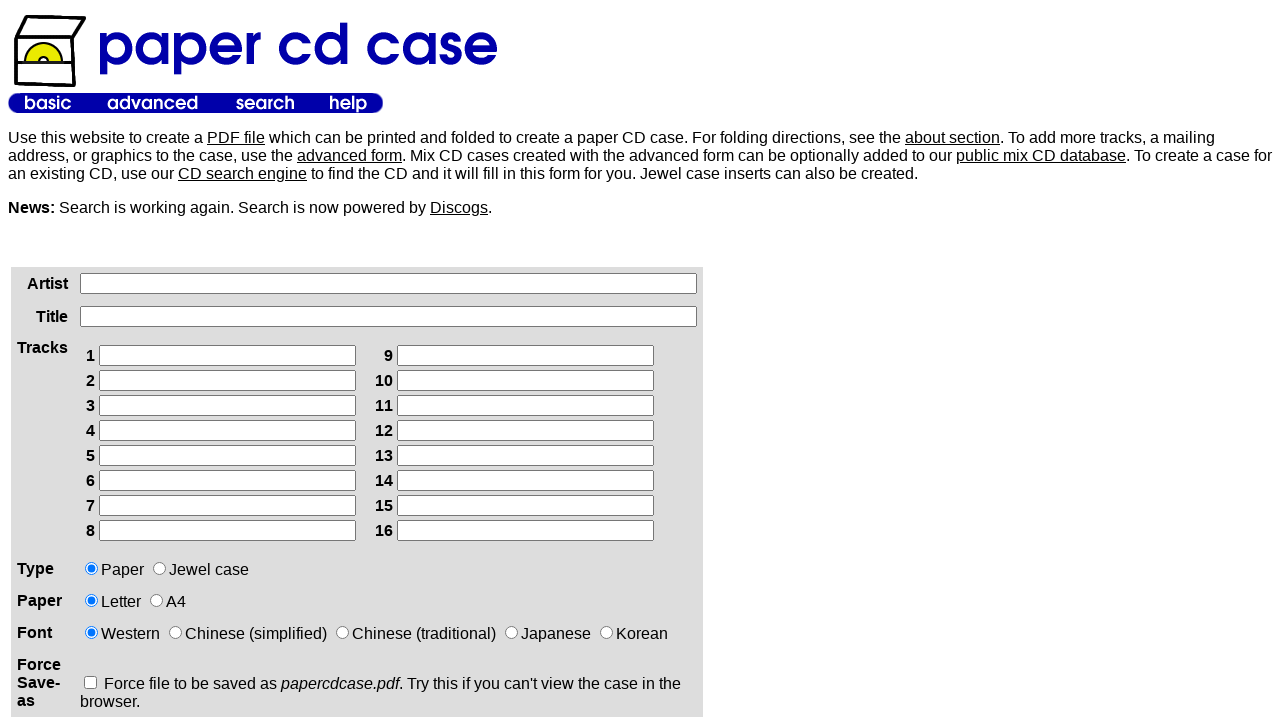

Filled artist name field with 'ssshhhiiittt!' on xpath=/html/body/table[2]/tbody/tr/td[1]/div/form/table/tbody/tr[1]/td[2]/input
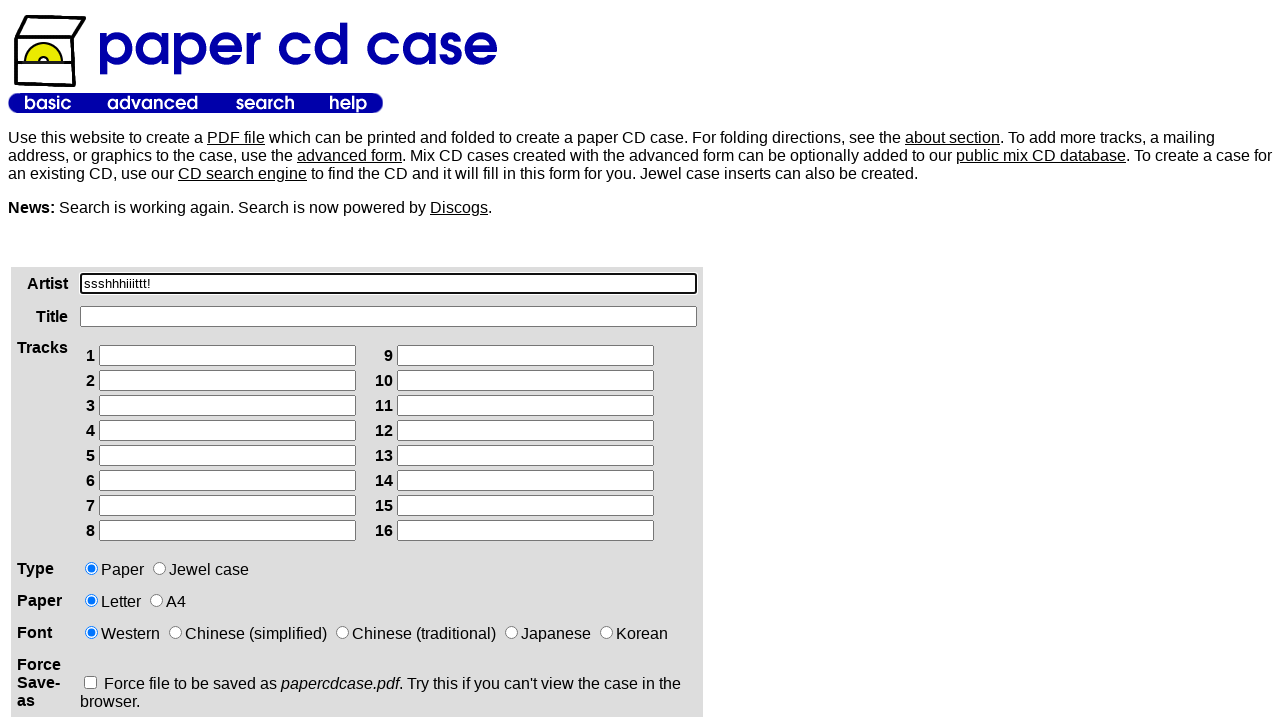

Filled album title field with 'The third life' on xpath=/html/body/table[2]/tbody/tr/td[1]/div/form/table/tbody/tr[2]/td[2]/input
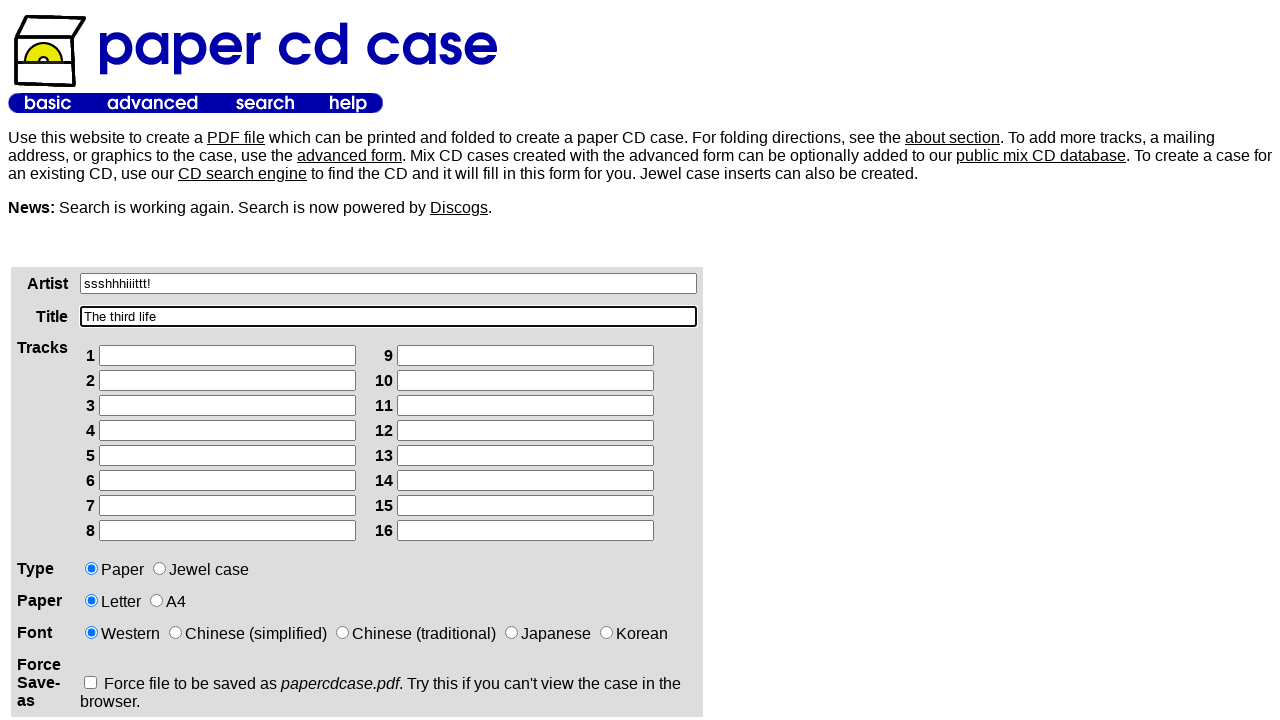

Filled track 1 with 'iceberg' on xpath=/html/body/table[2]/tbody/tr/td[1]/div/form/table/tbody/tr[3]/td[2]/table/
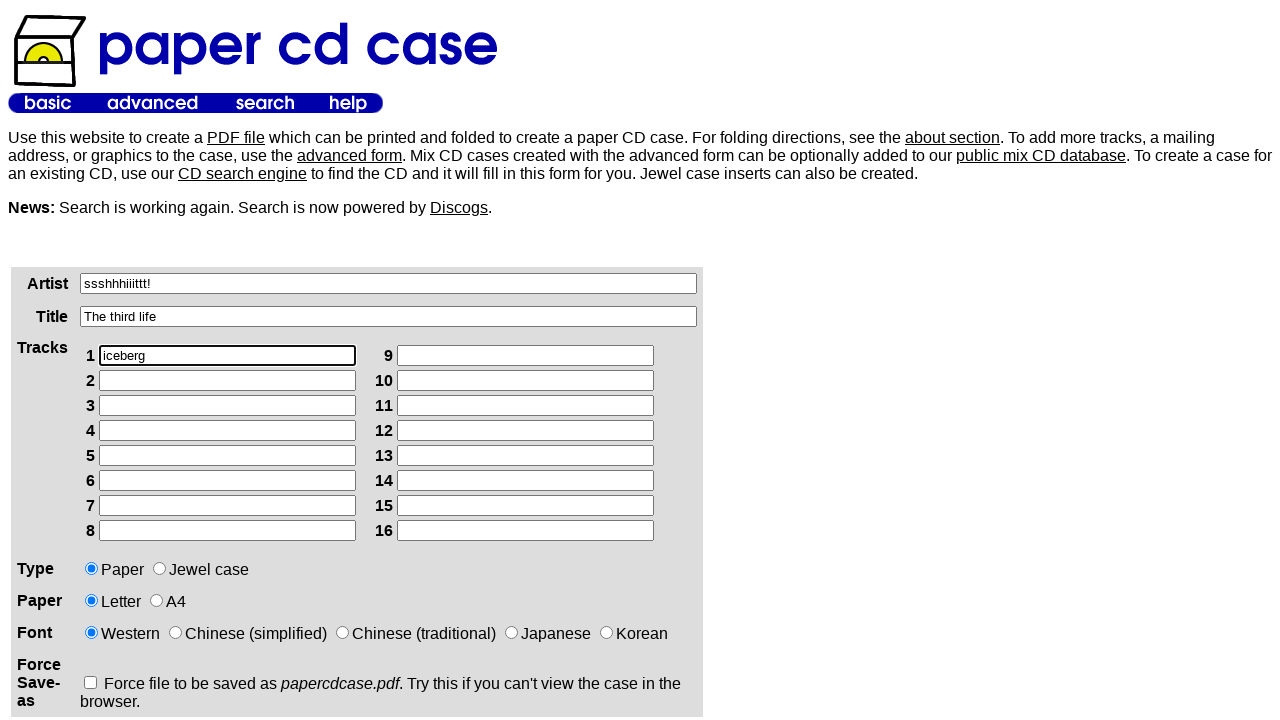

Filled track 2 with 'how I saved the sun' on xpath=/html/body/table[2]/tbody/tr/td[1]/div/form/table/tbody/tr[3]/td[2]/table/
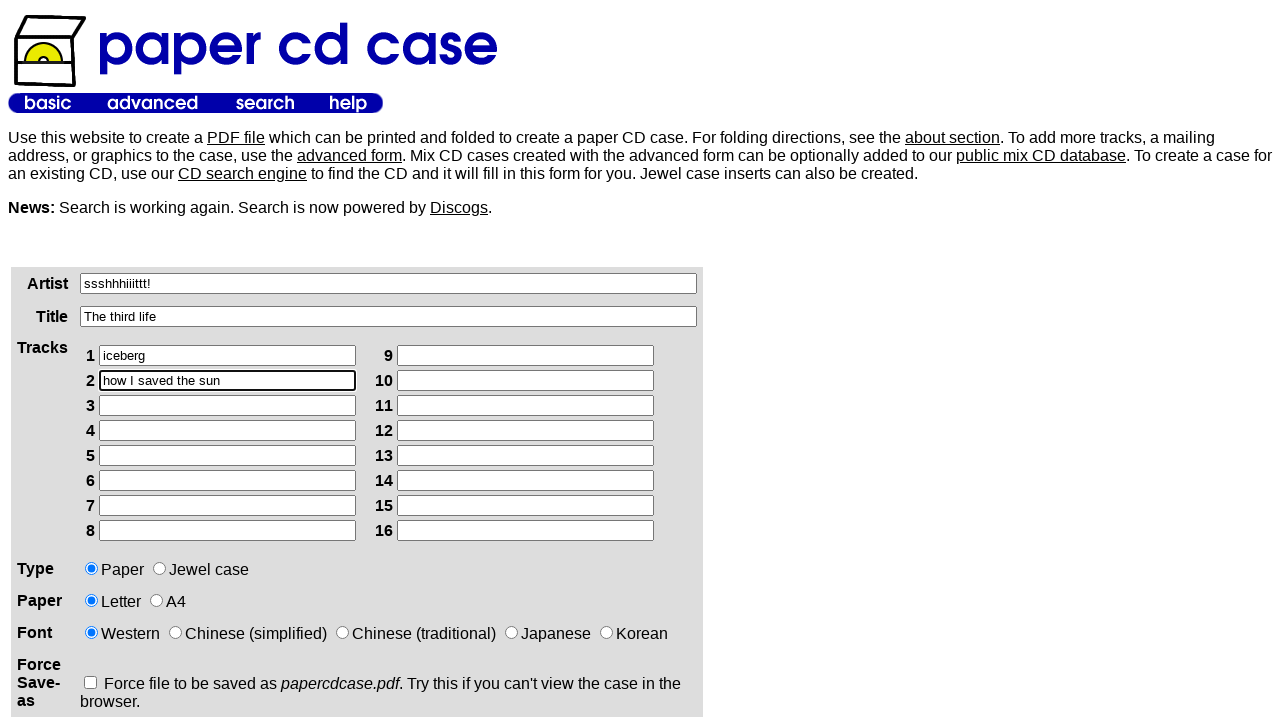

Filled track 3 with 'go to sleep' on xpath=/html/body/table[2]/tbody/tr/td[1]/div/form/table/tbody/tr[3]/td[2]/table/
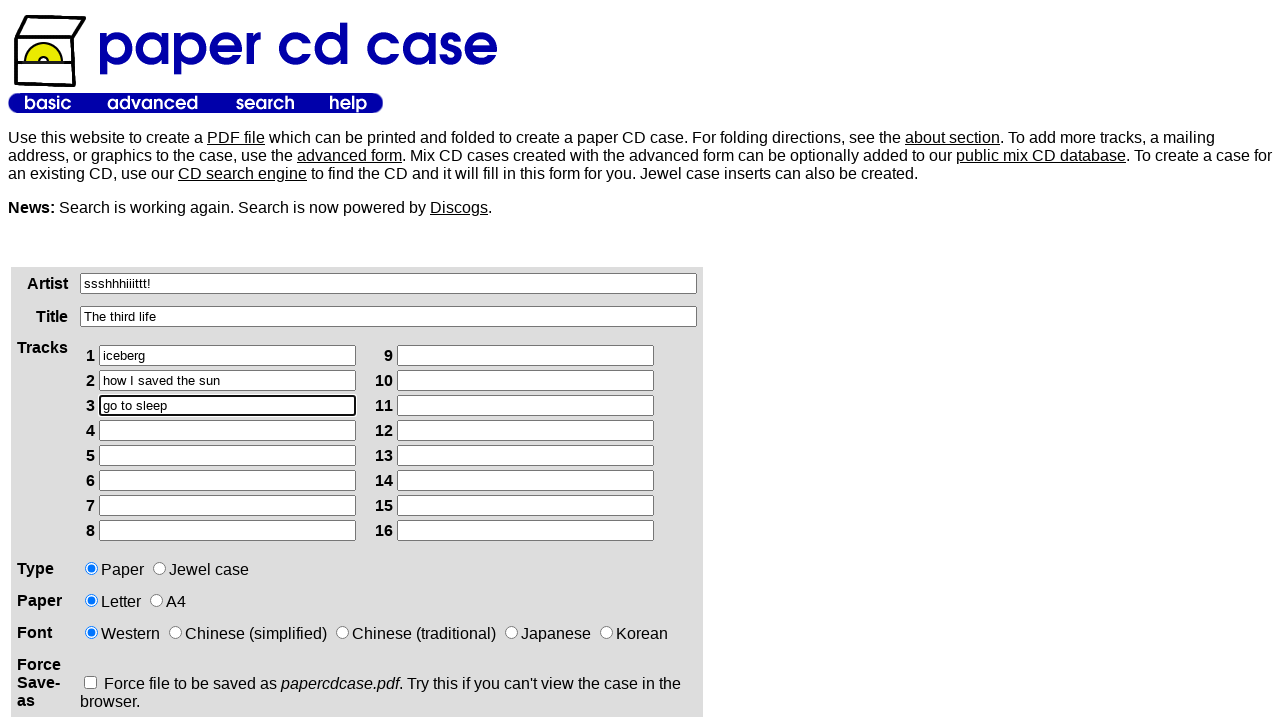

Filled track 4 with 'sea' on xpath=/html/body/table[2]/tbody/tr/td[1]/div/form/table/tbody/tr[3]/td[2]/table/
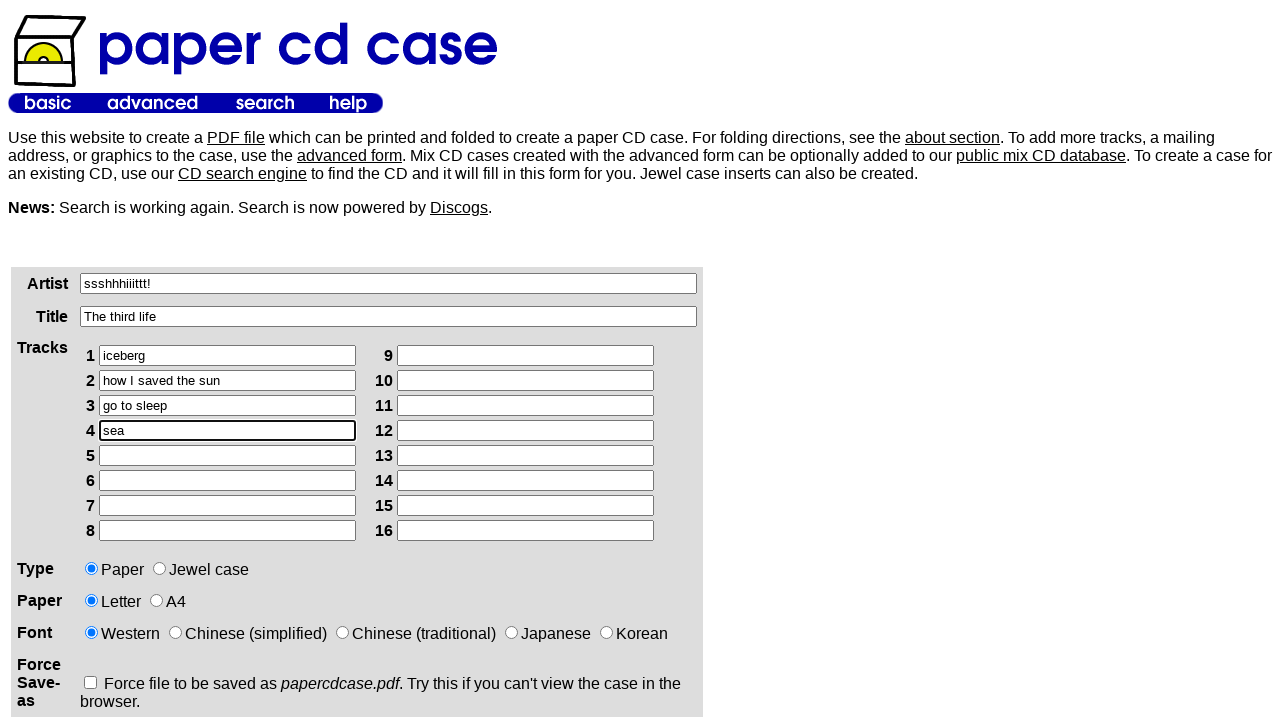

Filled track 5 with 'flowers' on xpath=/html/body/table[2]/tbody/tr/td[1]/div/form/table/tbody/tr[3]/td[2]/table/
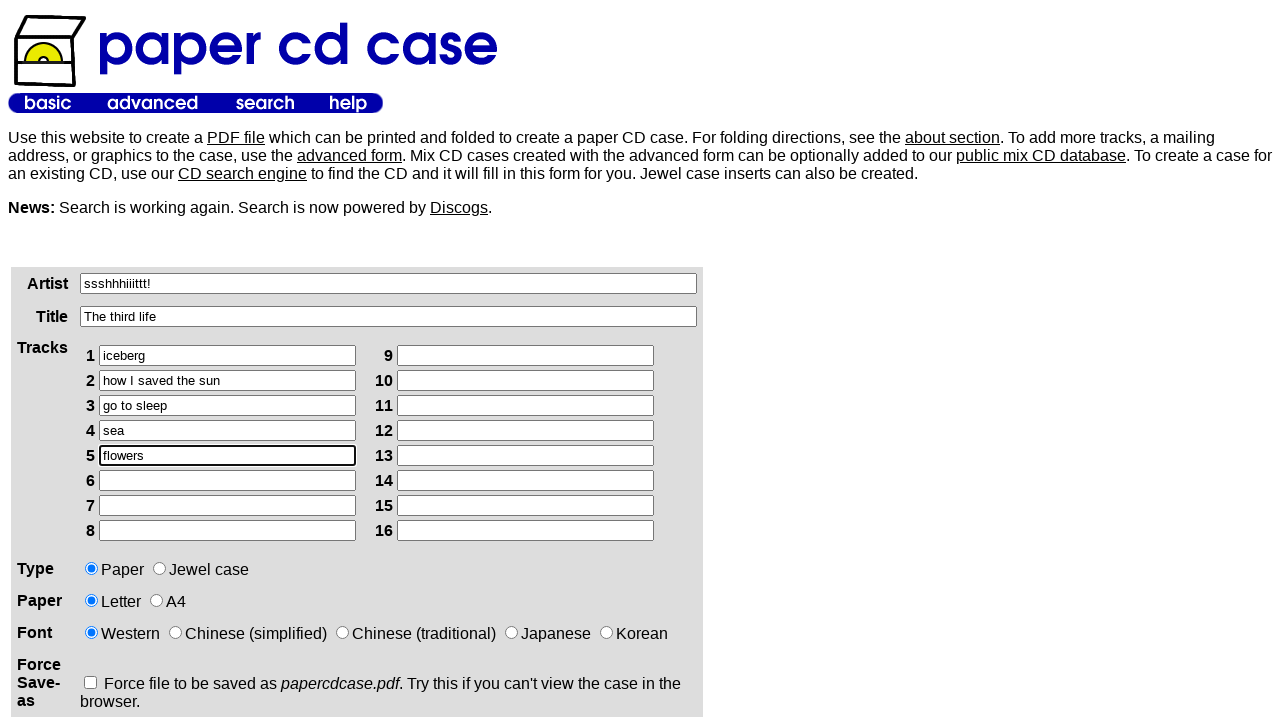

Filled track 6 with 'stay in a dream' on xpath=/html/body/table[2]/tbody/tr/td[1]/div/form/table/tbody/tr[3]/td[2]/table/
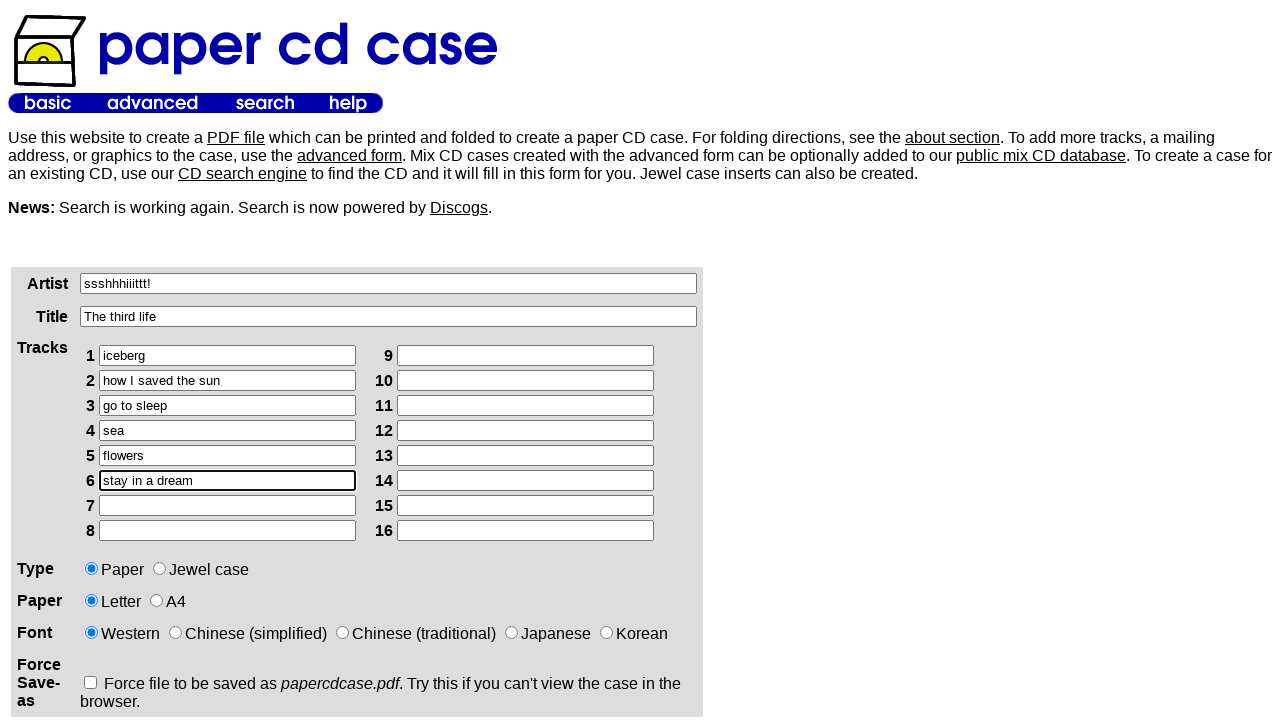

Filled track 7 with 'hope' on xpath=/html/body/table[2]/tbody/tr/td[1]/div/form/table/tbody/tr[3]/td[2]/table/
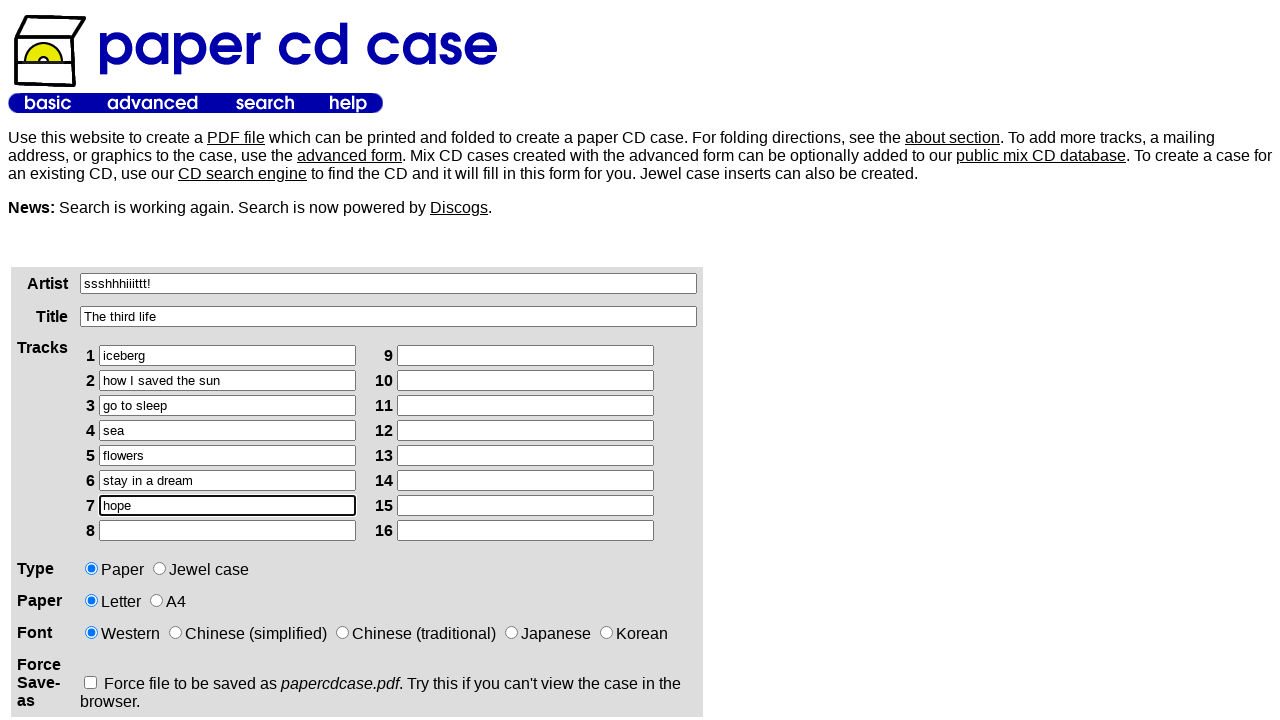

Filled track 8 with 'home' on xpath=/html/body/table[2]/tbody/tr/td[1]/div/form/table/tbody/tr[3]/td[2]/table/
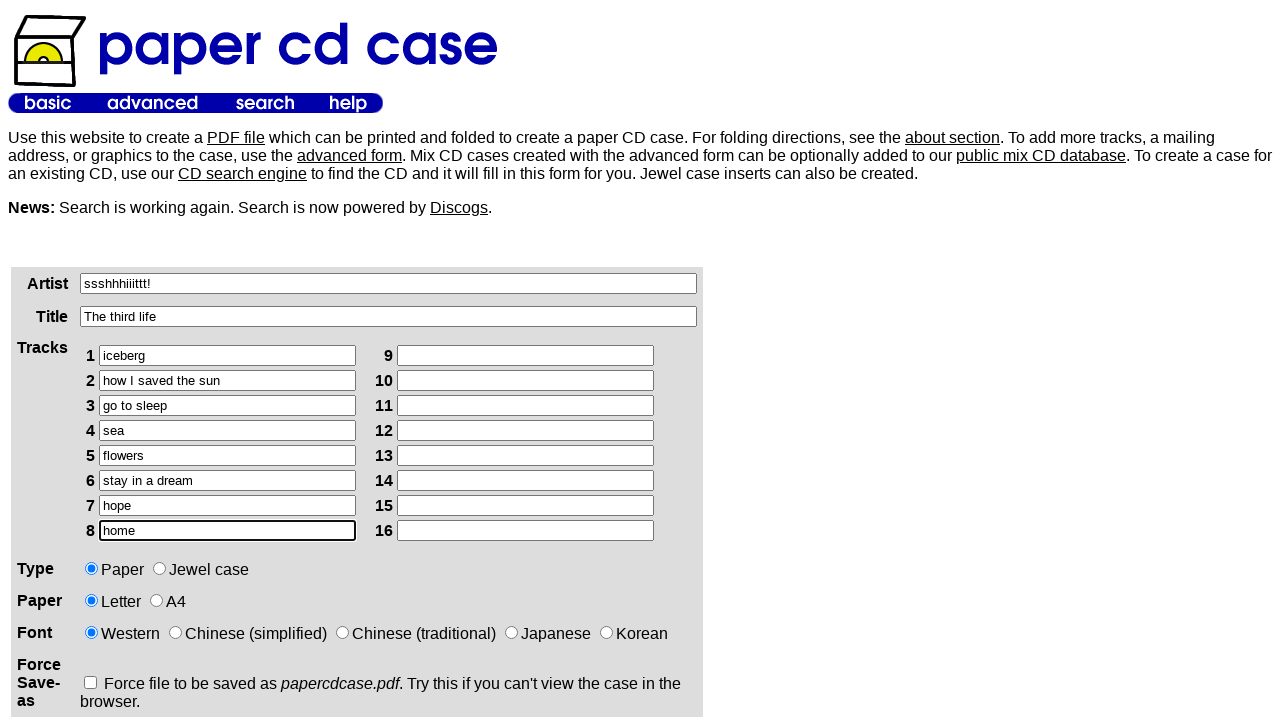

Filled track 9 with 'requiem' on xpath=/html/body/table[2]/tbody/tr/td[1]/div/form/table/tbody/tr[3]/td[2]/table/
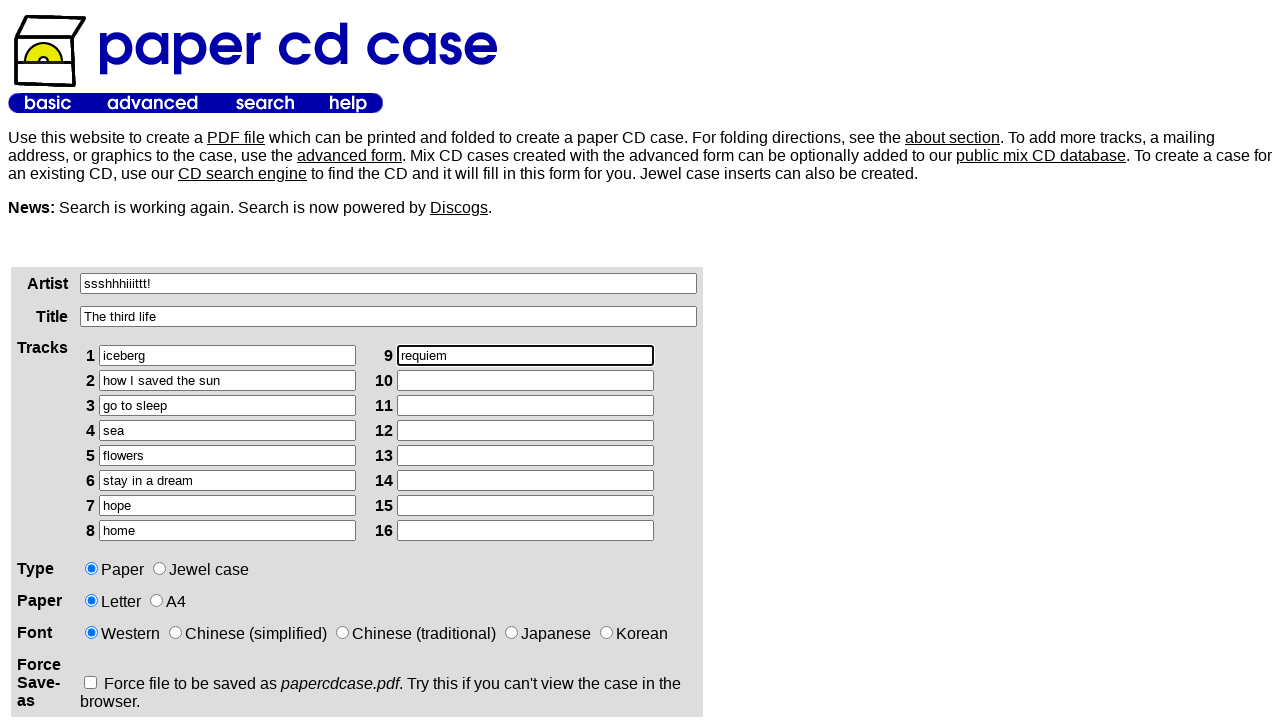

Selected case type radio button option at (160, 568) on xpath=/html/body/table[2]/tbody/tr/td[1]/div/form/table/tbody/tr[4]/td[2]/input[
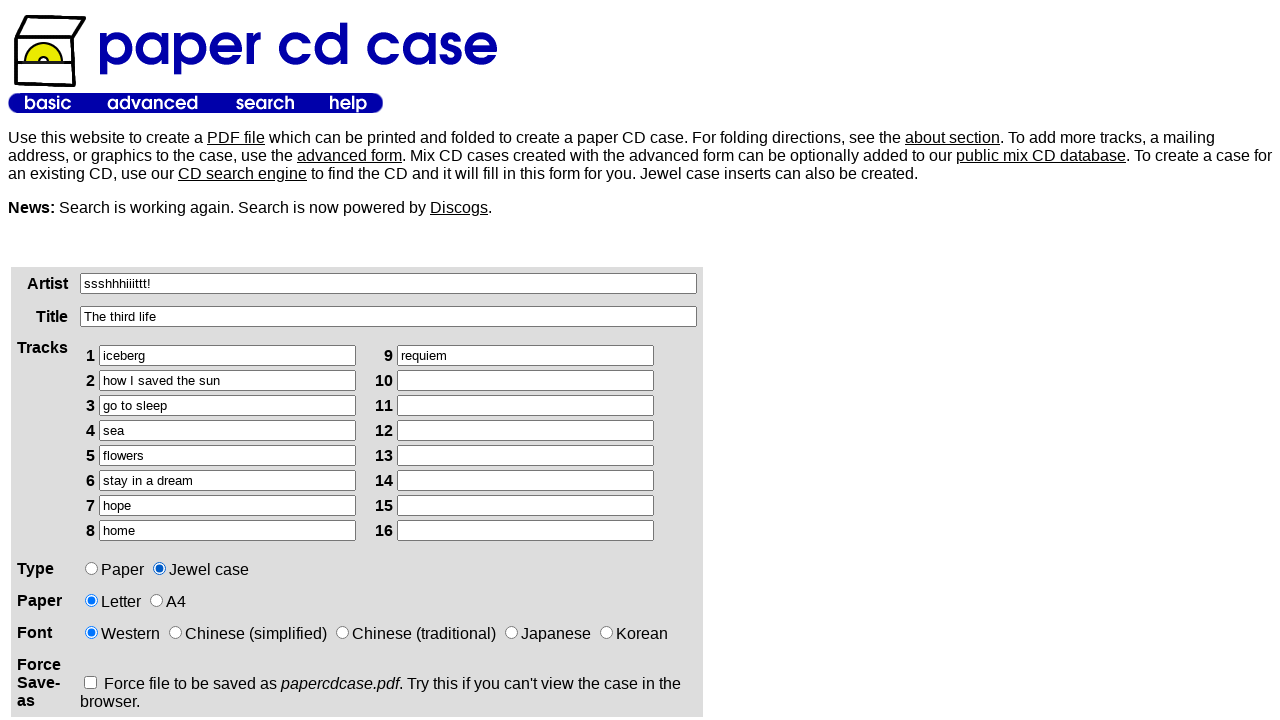

Clicked paper format selection area at (388, 601) on xpath=/html/body/table[2]/tbody/tr/td[1]/div/form/table/tbody/tr[5]/td[2]
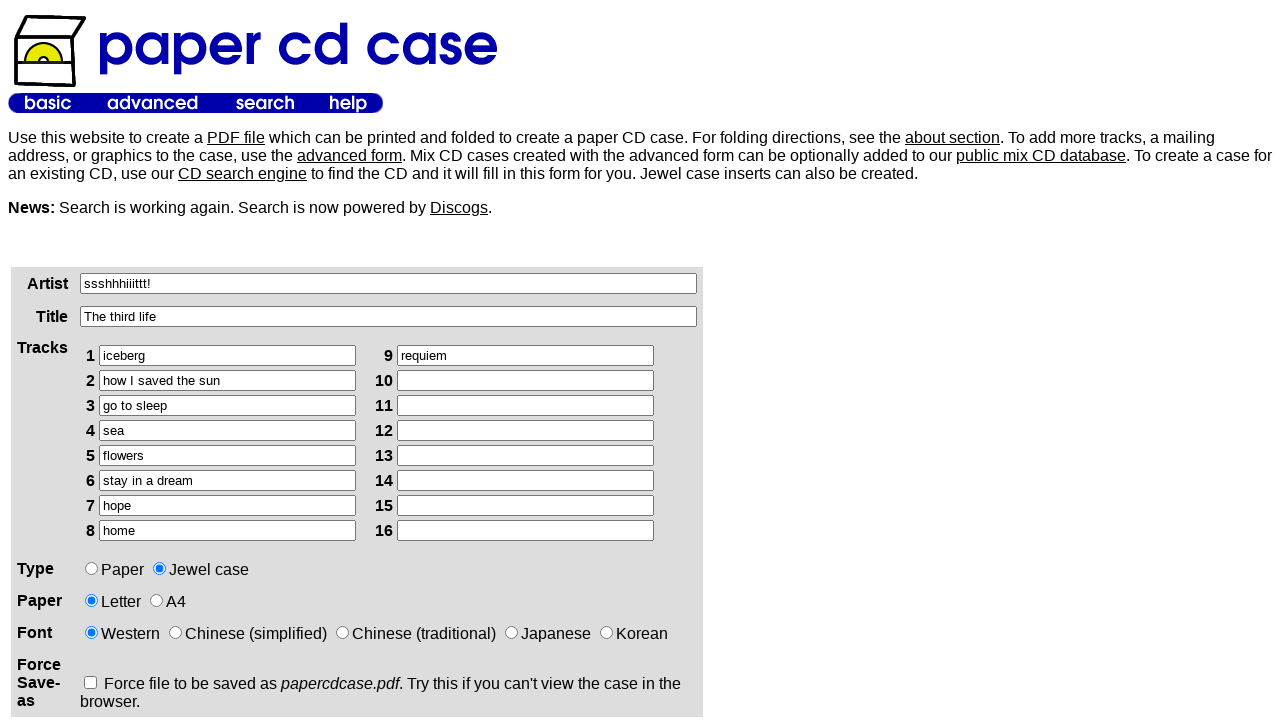

Selected jewel case type radio button option at (160, 568) on xpath=/html/body/table[2]/tbody/tr/td[1]/div/form/table/tbody/tr[4]/td[2]/input[
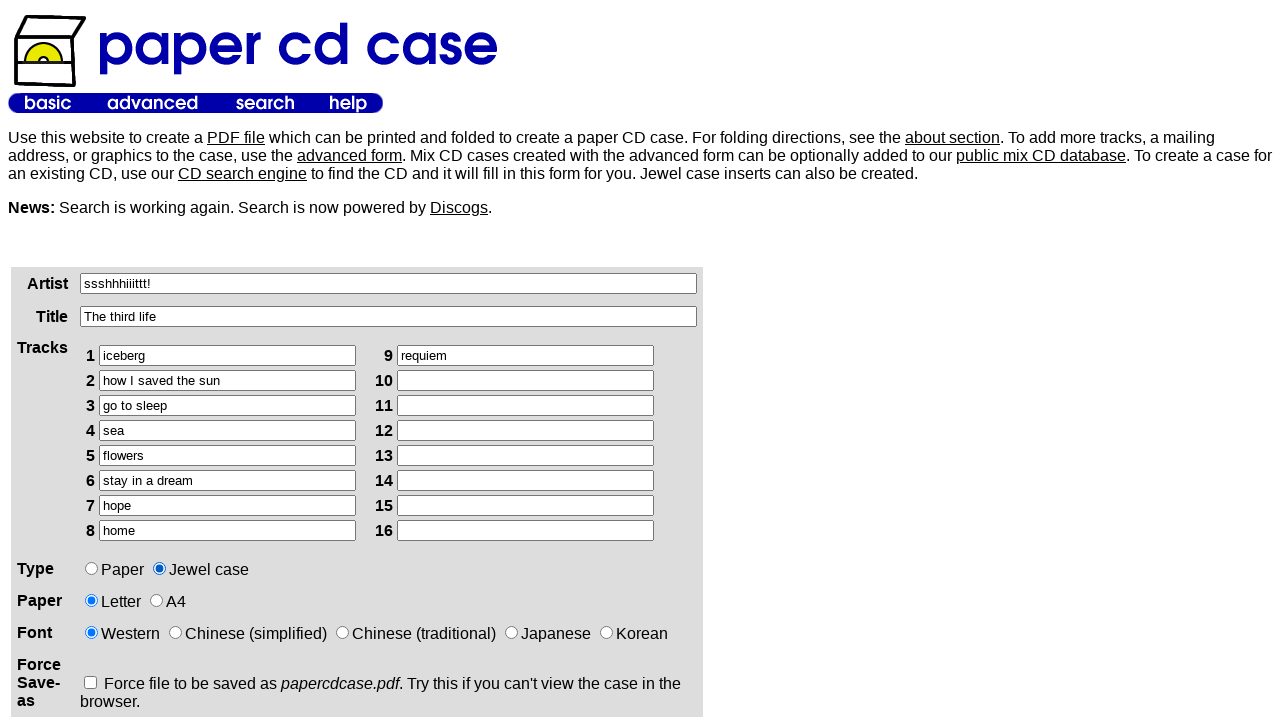

Selected A4 paper format radio button option at (156, 600) on xpath=/html/body/table[2]/tbody/tr/td[1]/div/form/table/tbody/tr[5]/td[2]/input[
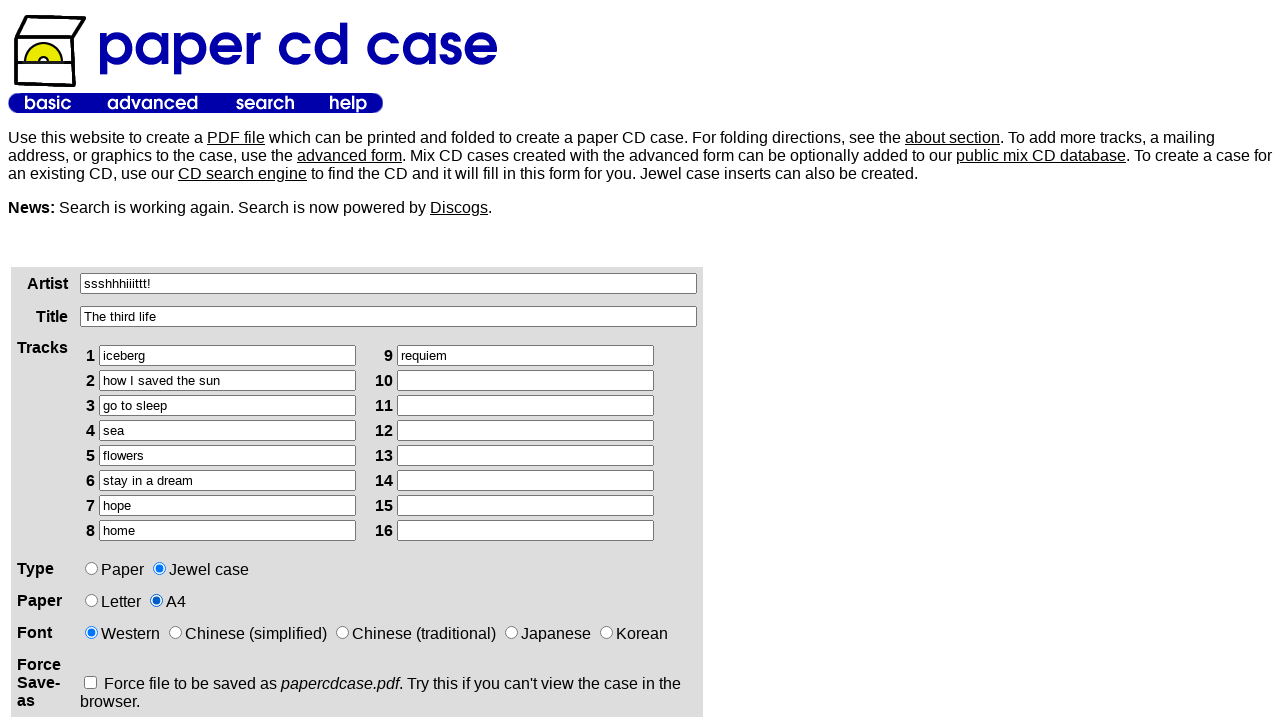

Located submit button
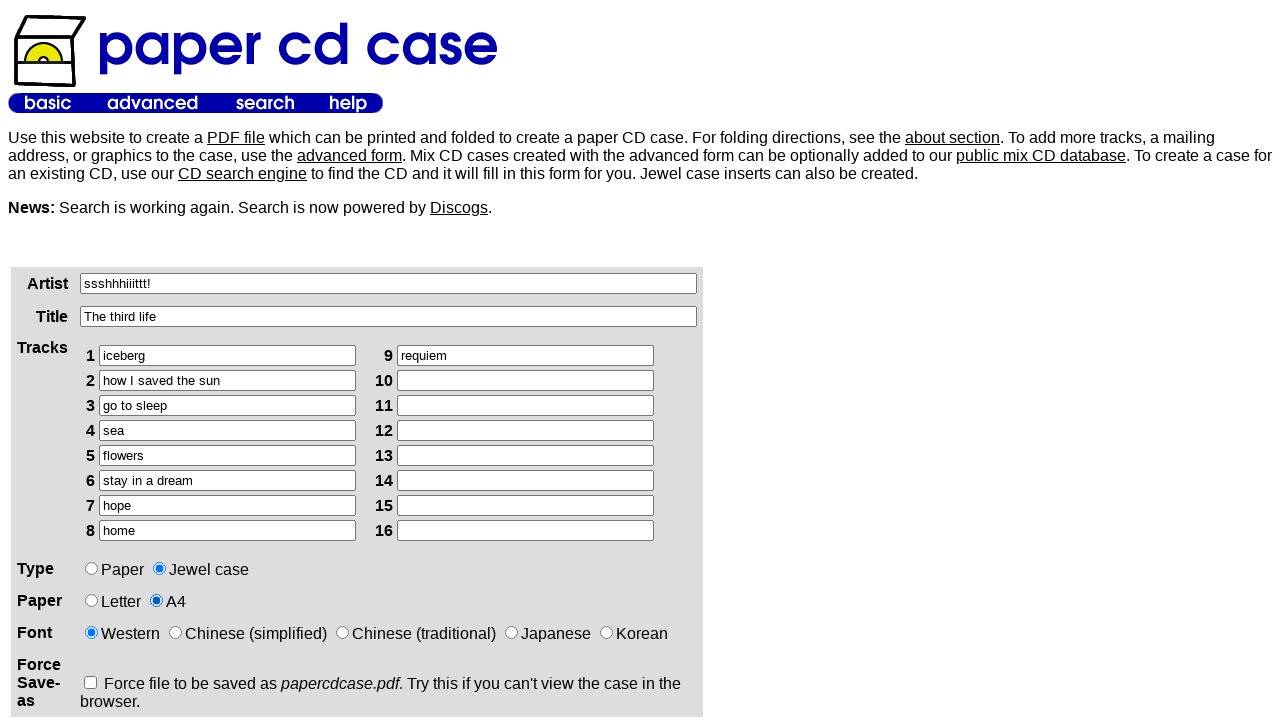

Submitted CD case creation form
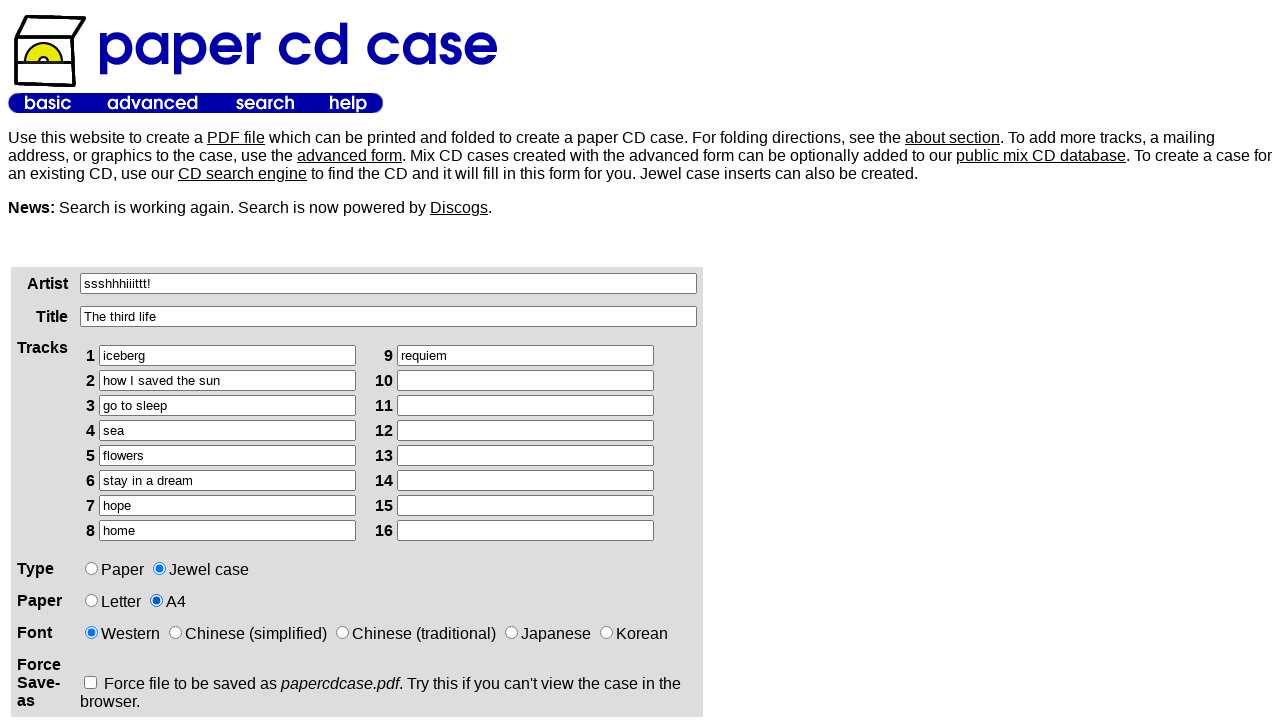

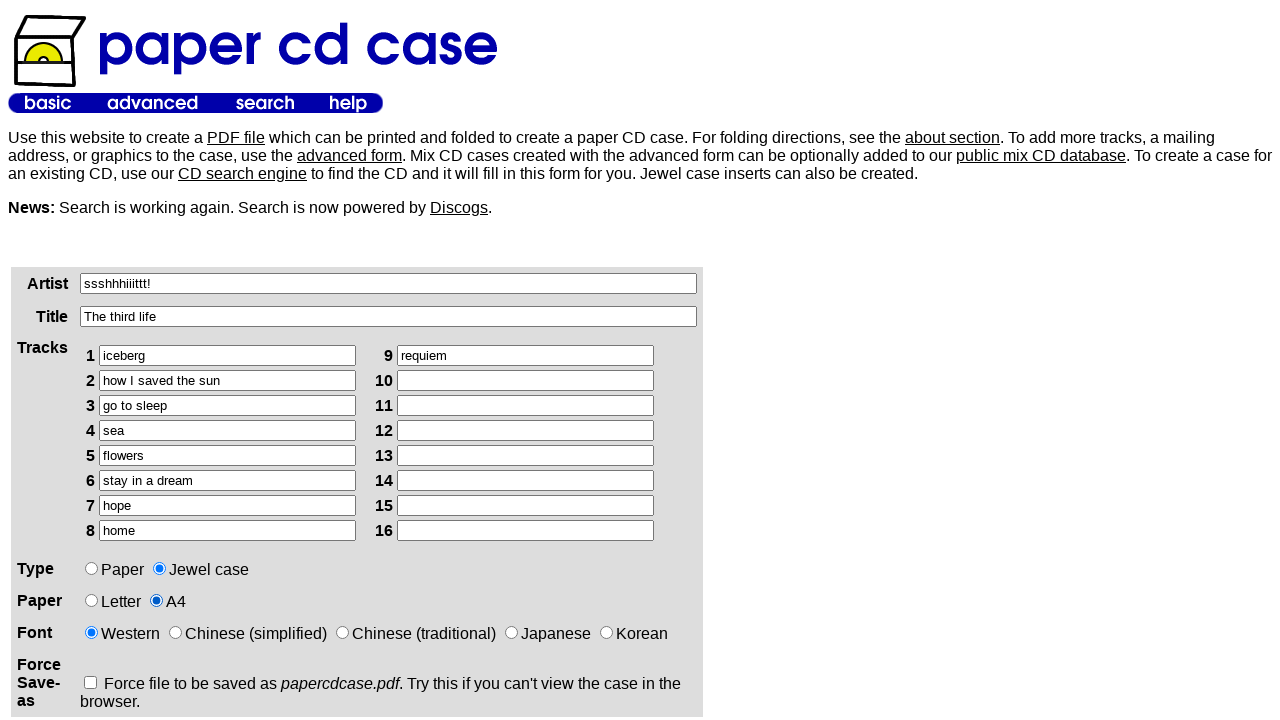